Tests the "Alert with OK" functionality by clicking on the alert tab, triggering the alert, and accepting it.

Starting URL: https://demo.automationtesting.in/Alerts.html

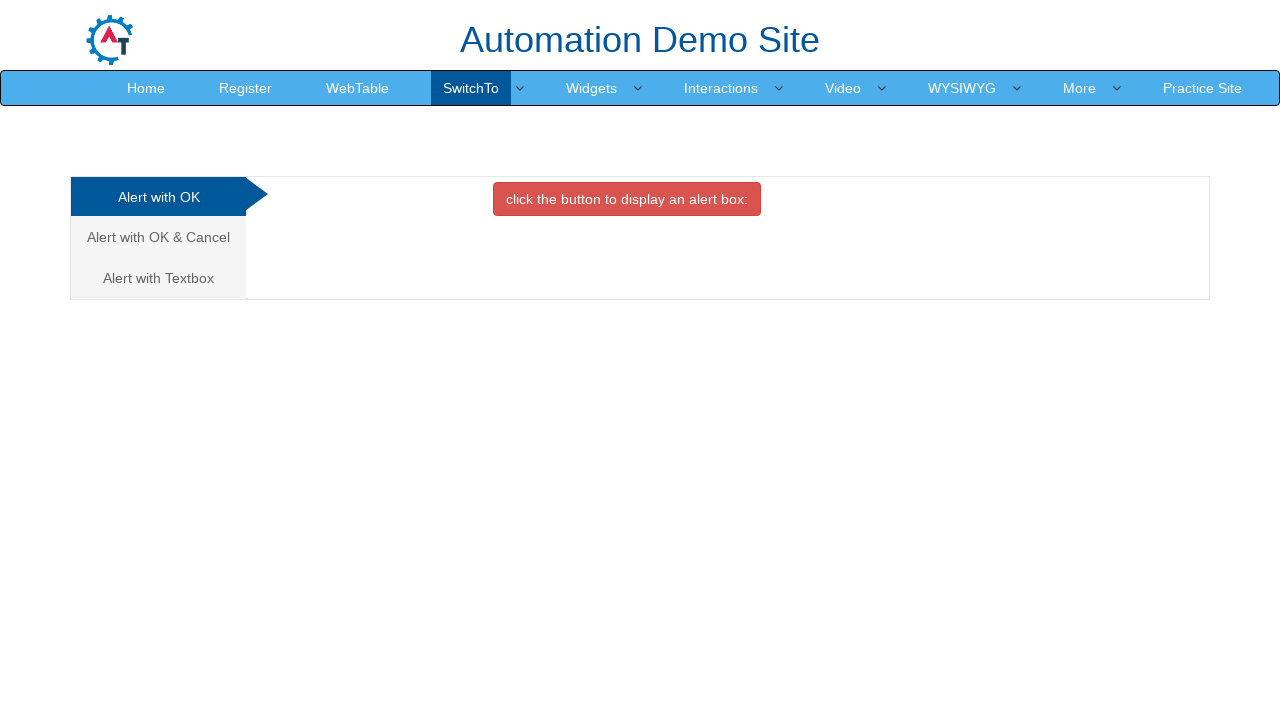

Clicked on 'Alert with OK' tab at (158, 197) on xpath=//a[text()='Alert with OK ']
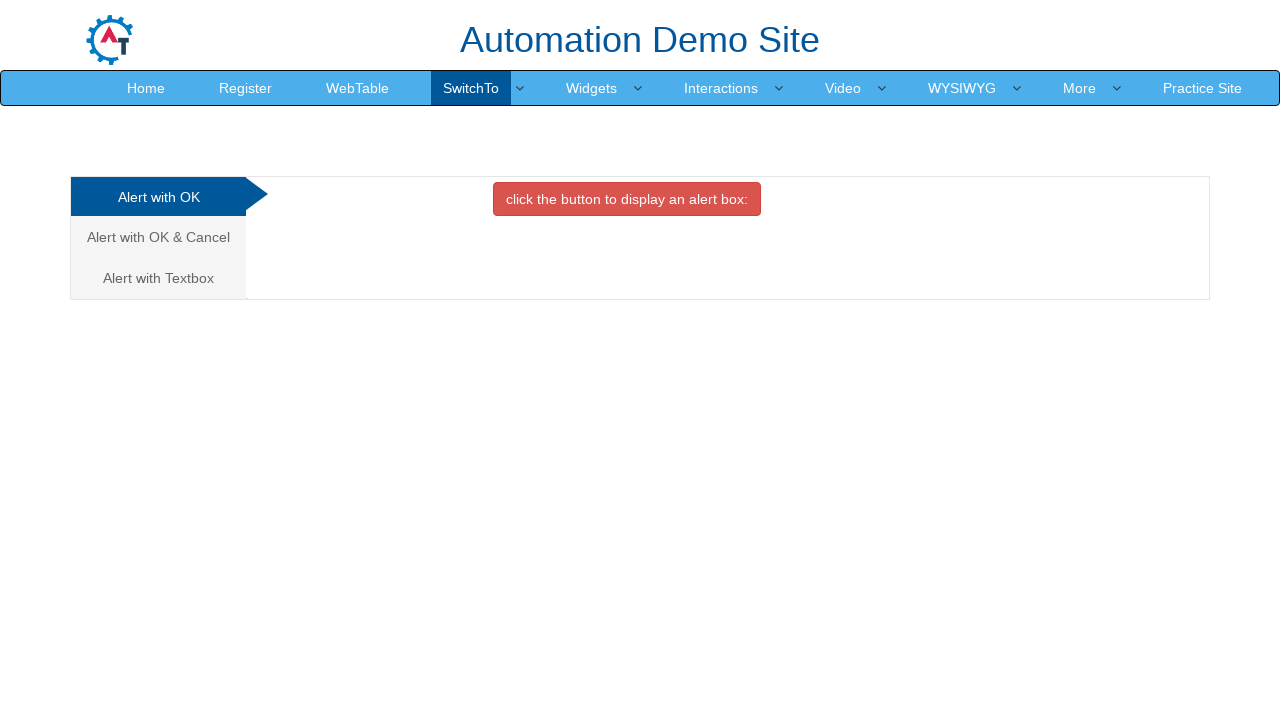

Clicked the button to trigger the alert at (627, 199) on .btn.btn-danger
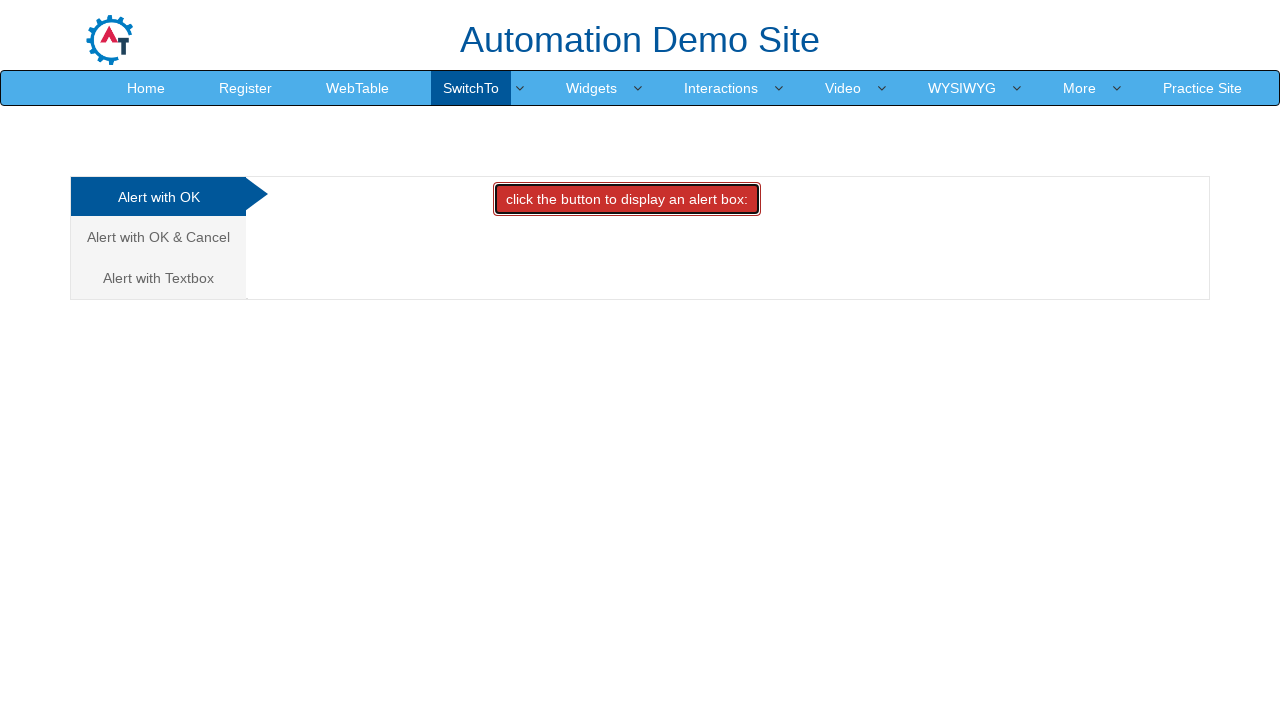

Set up dialog handler to accept alerts
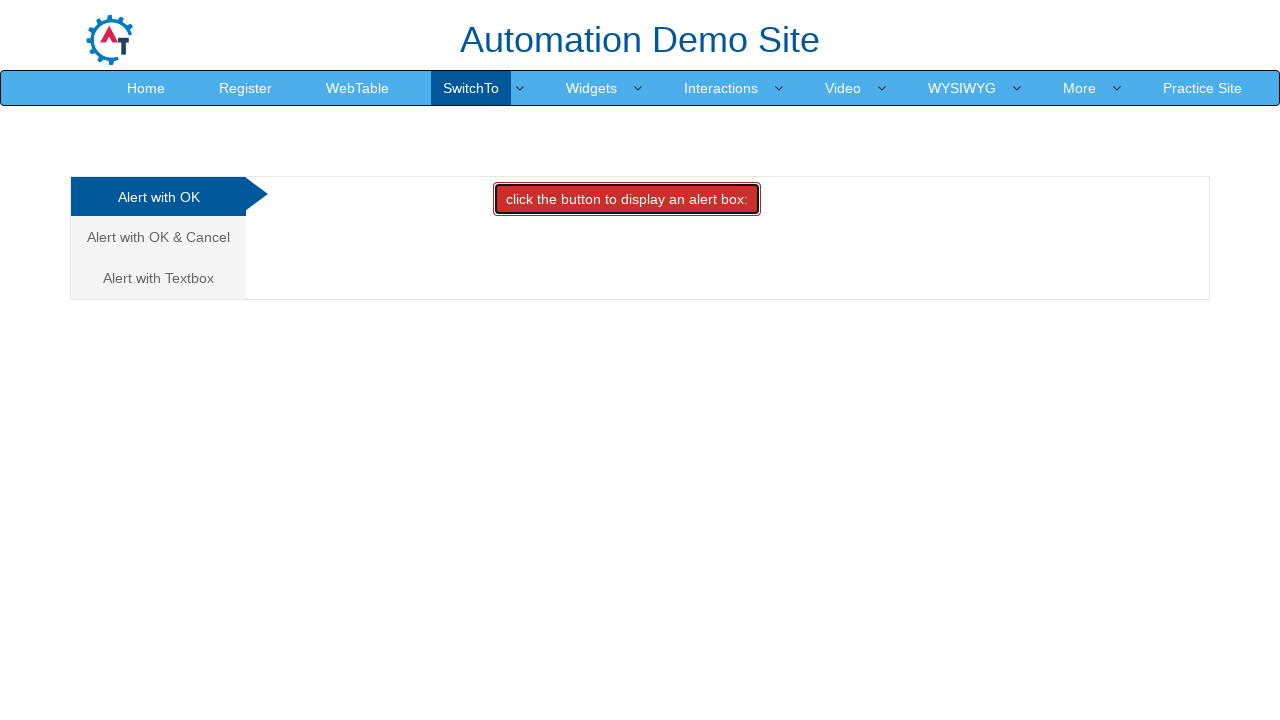

Clicked the button again to trigger and accept the alert at (627, 199) on .btn.btn-danger
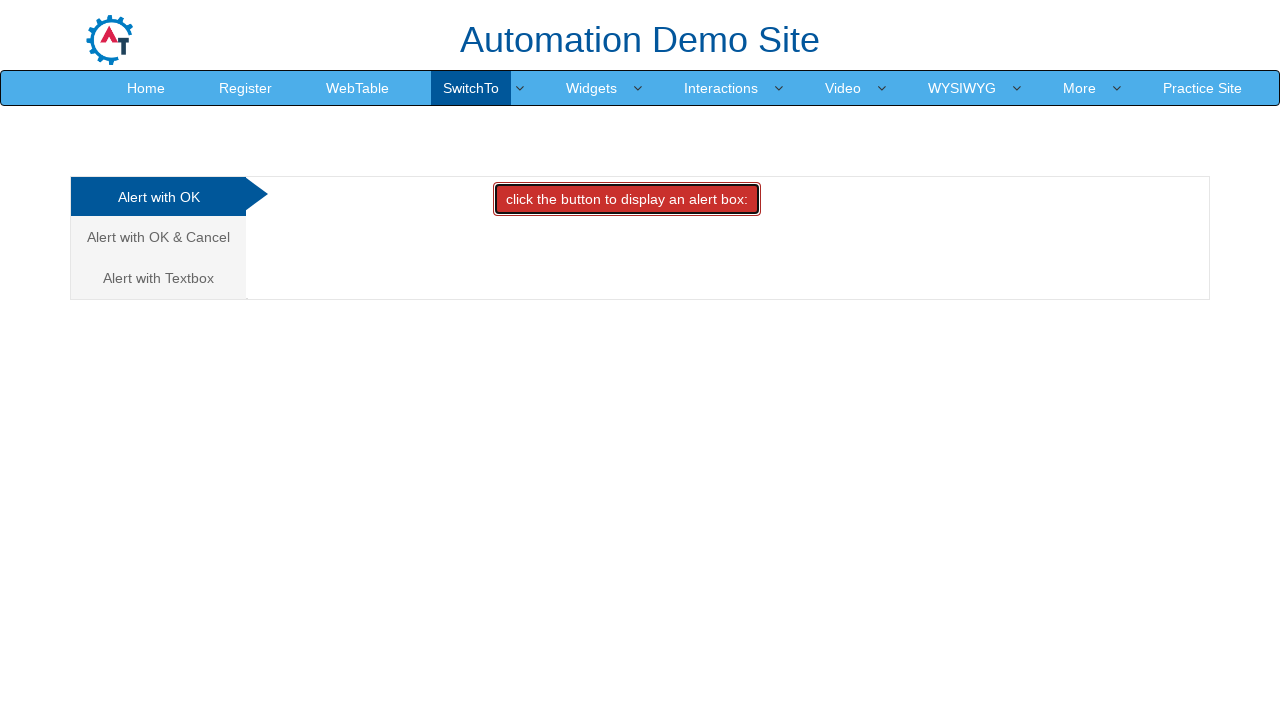

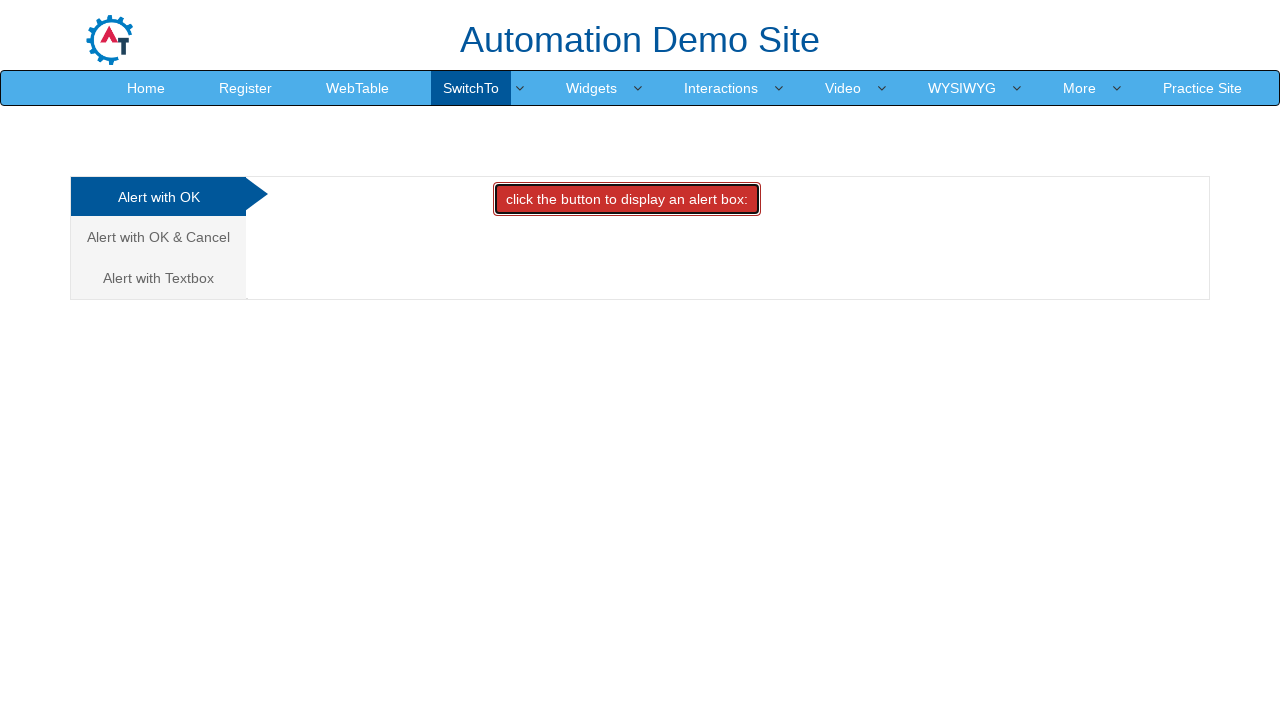